Tests drag and drop functionality between two columns

Starting URL: https://the-internet.herokuapp.com/

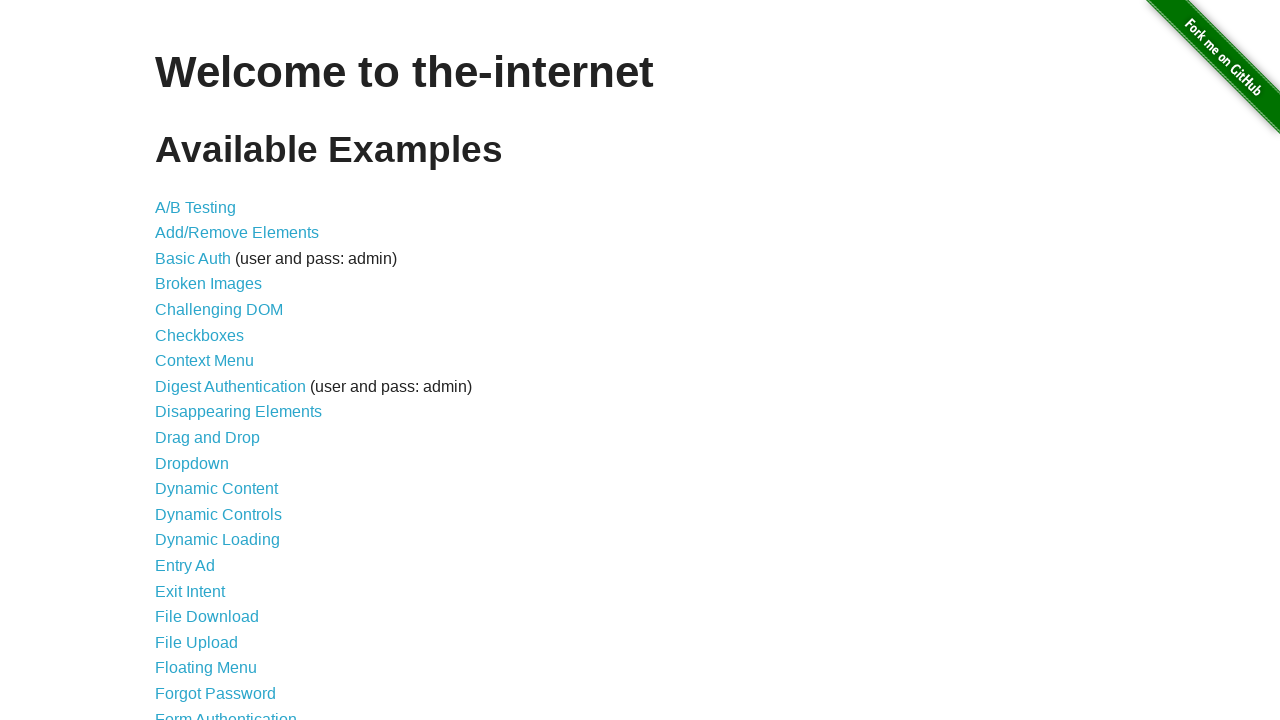

Clicked on 'Drag and Drop' link to navigate to test page at (208, 438) on text='Drag and Drop'
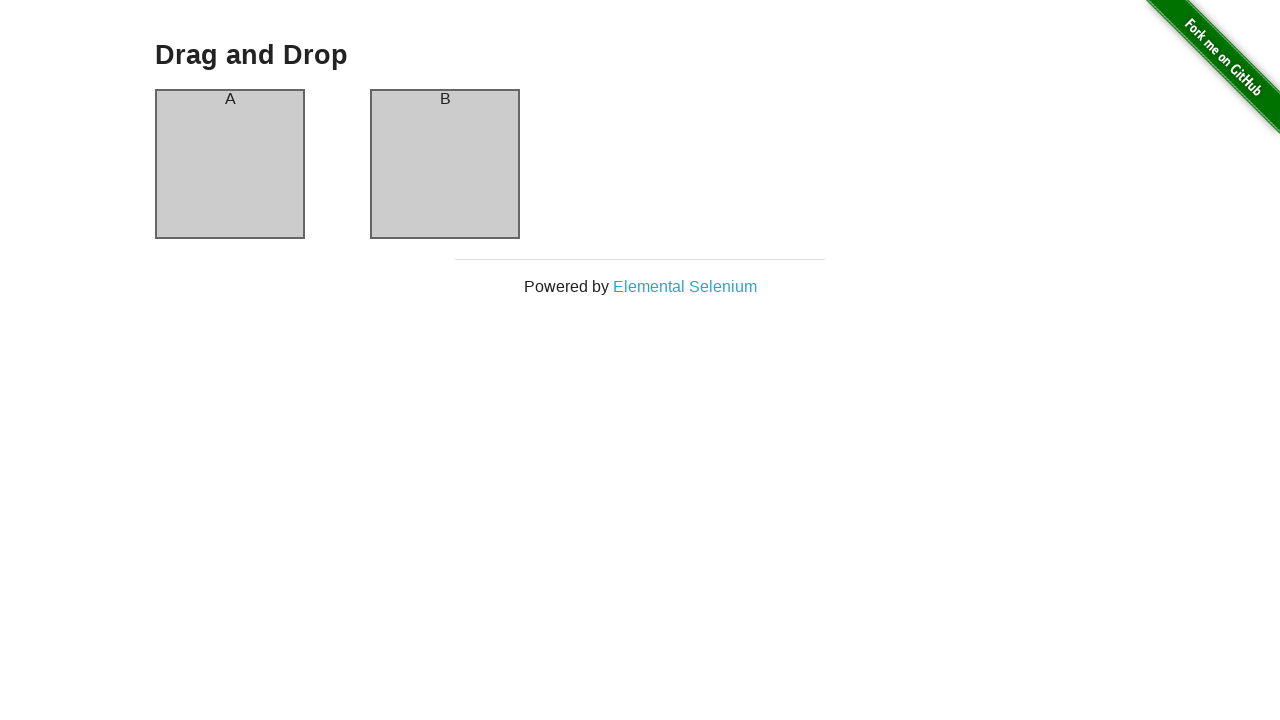

Located source column A element
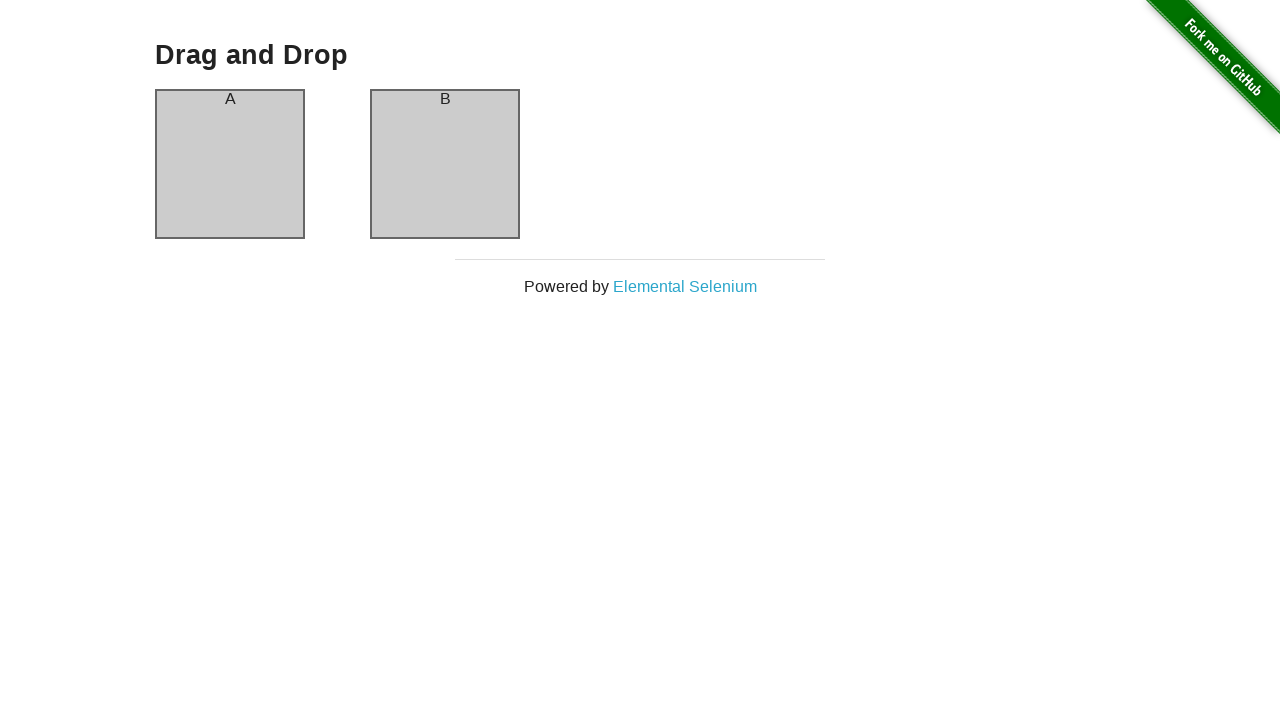

Located target column B element
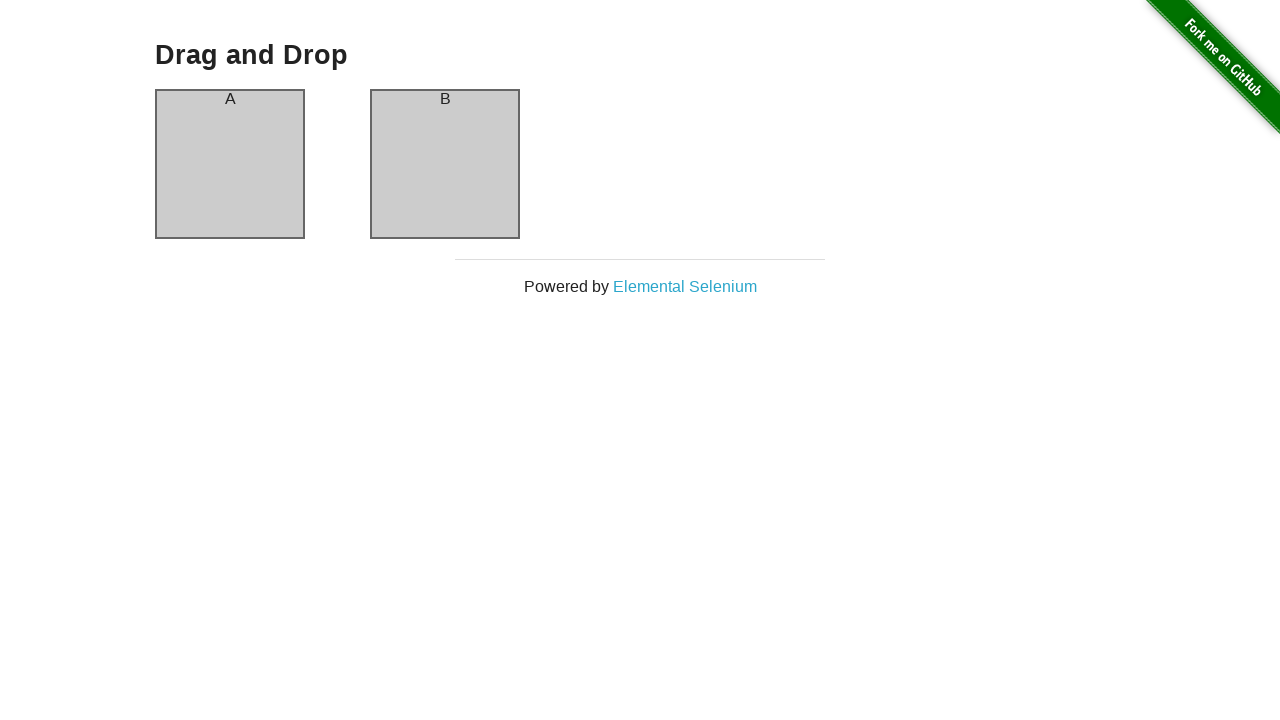

Dragged column A to column B at (445, 164)
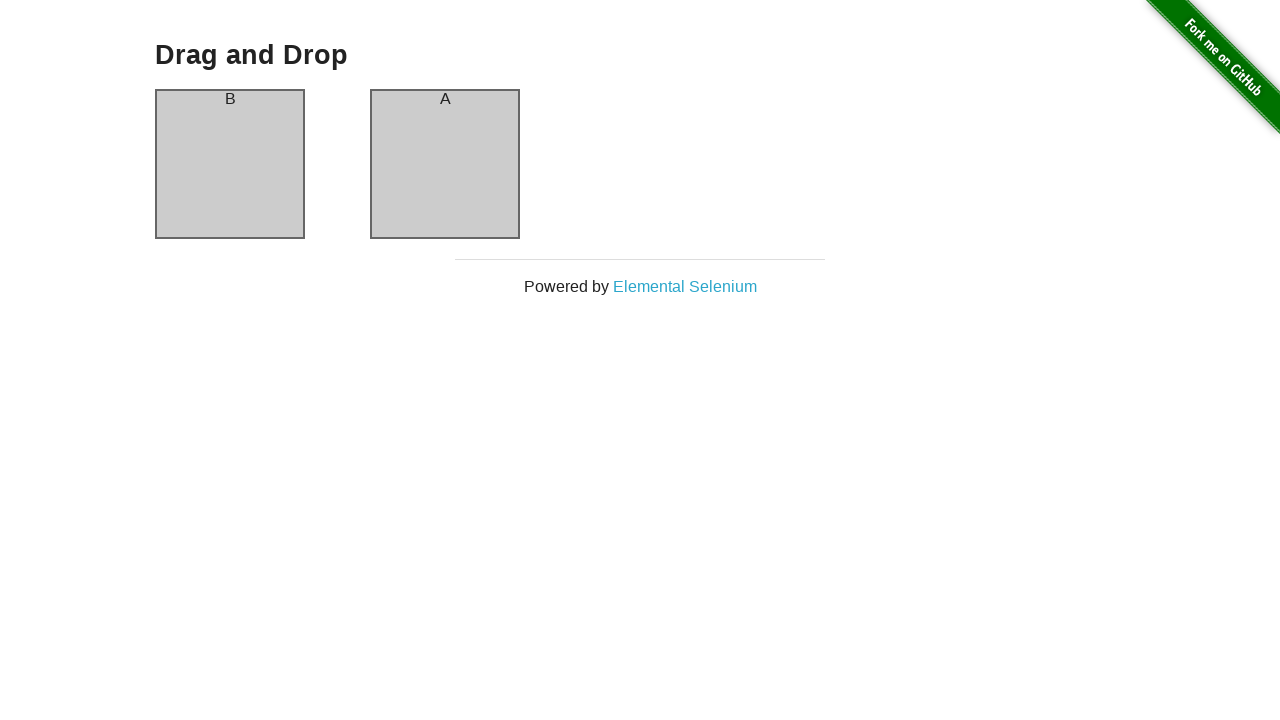

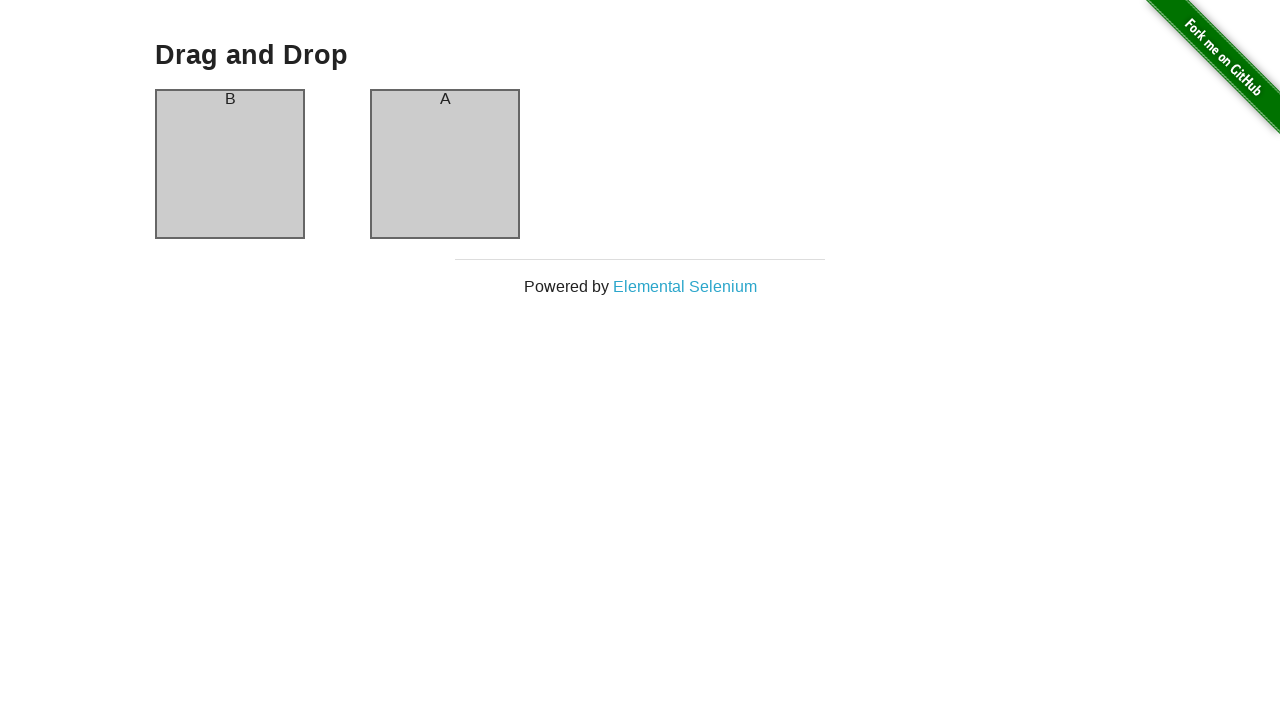